Tests date picker functionality by typing a date directly into the date input field and pressing Escape to close any popup

Starting URL: https://jqueryui.com/resources/demos/datepicker/default.html

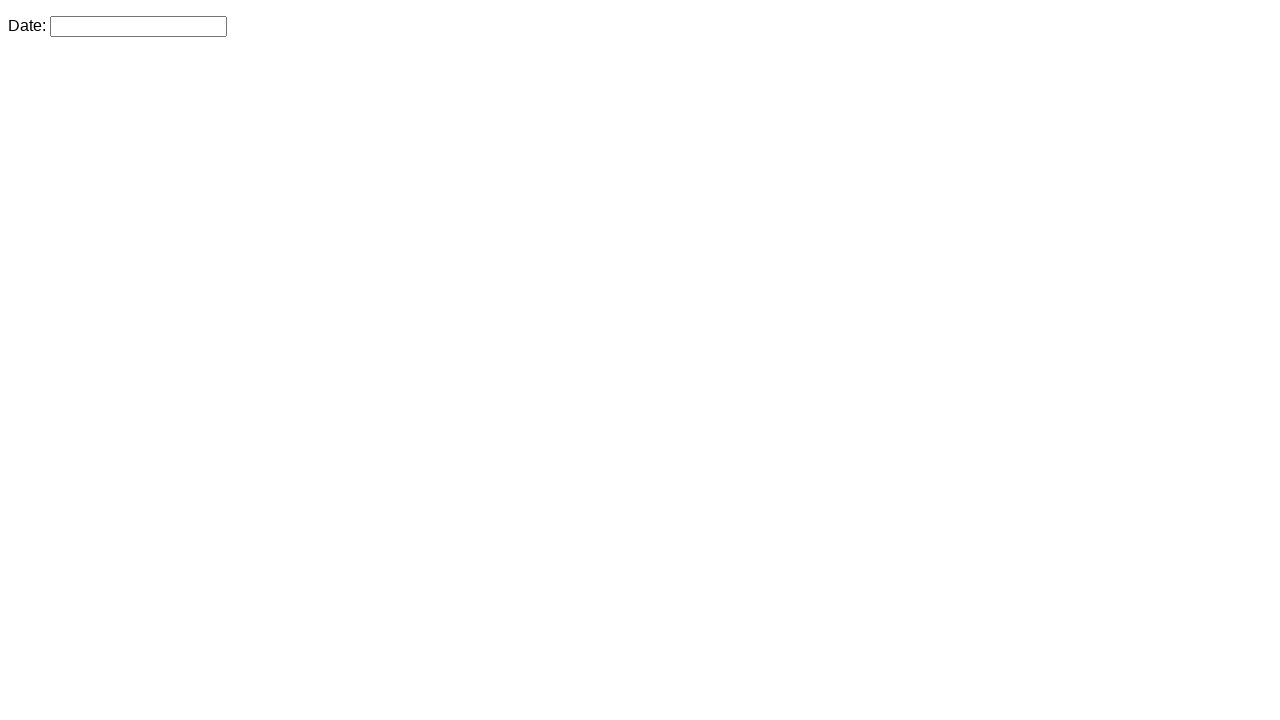

Typed date '07/28/2023' into the datepicker input field on #datepicker
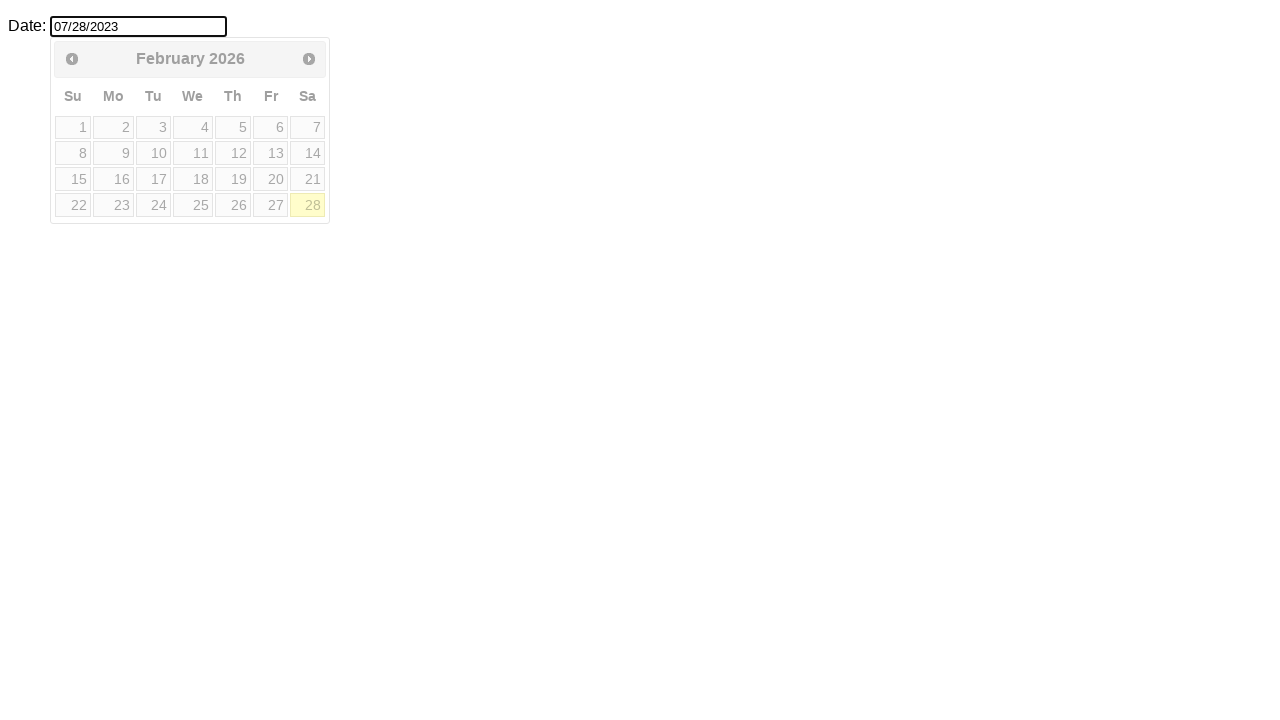

Pressed Escape to close the date picker popup
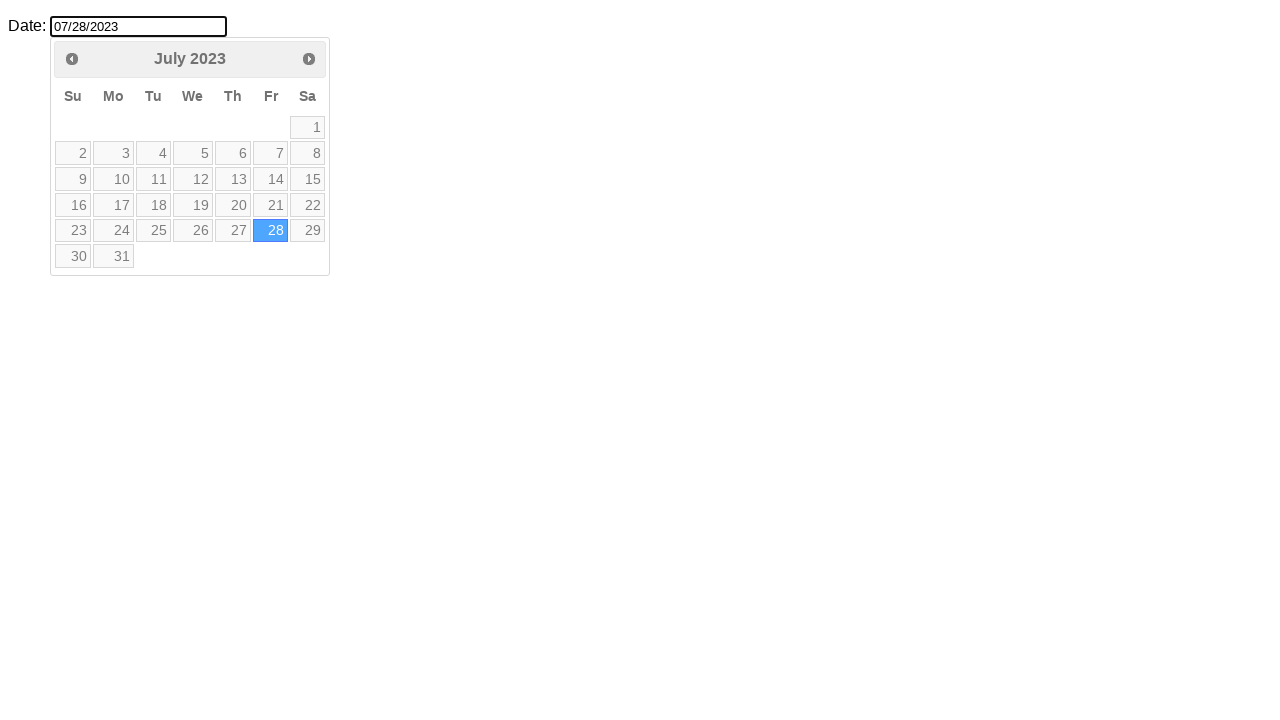

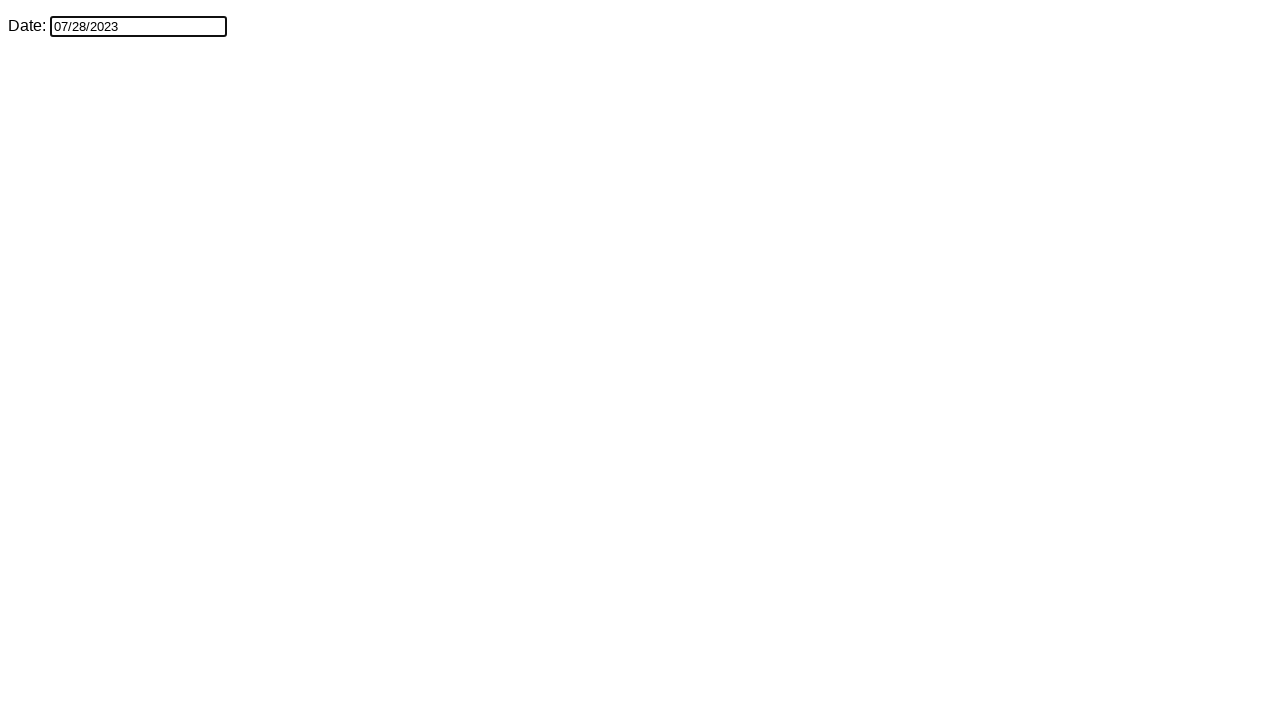